Tests a mortgage calculator by entering purchase price and down payment percentage, then submitting the form

Starting URL: http://www.mlcalc.com

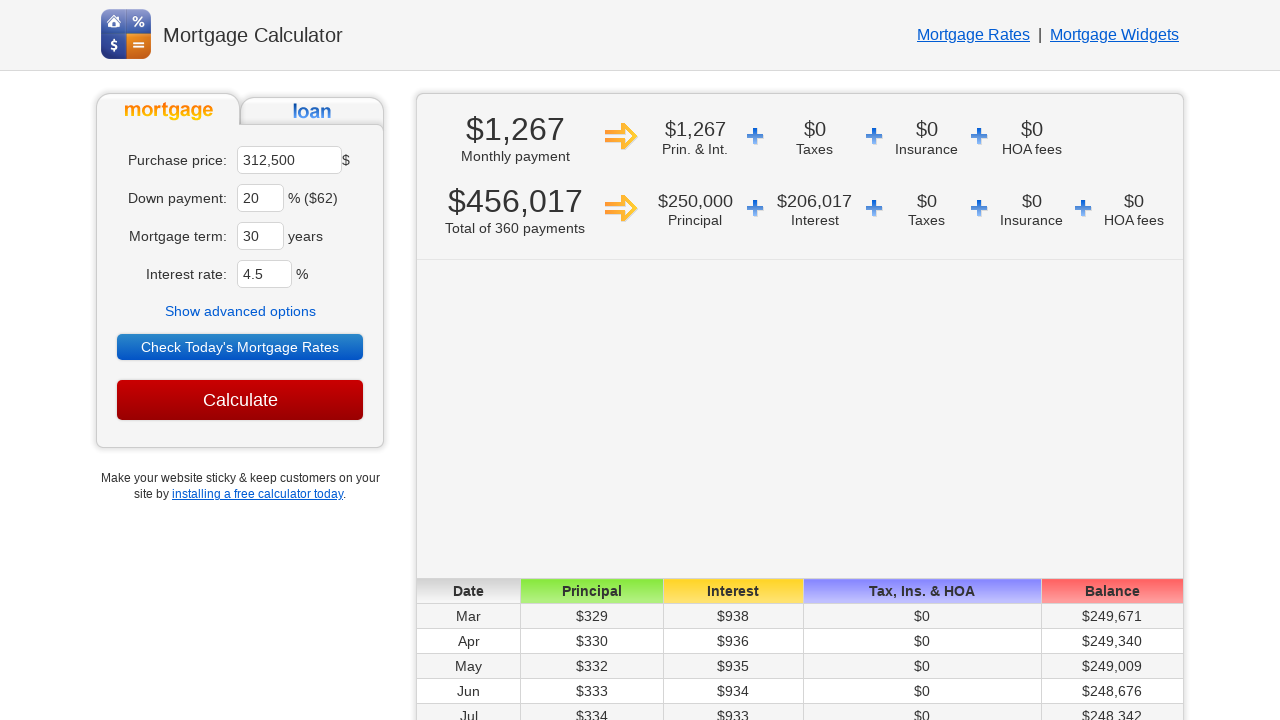

Waited for page to load
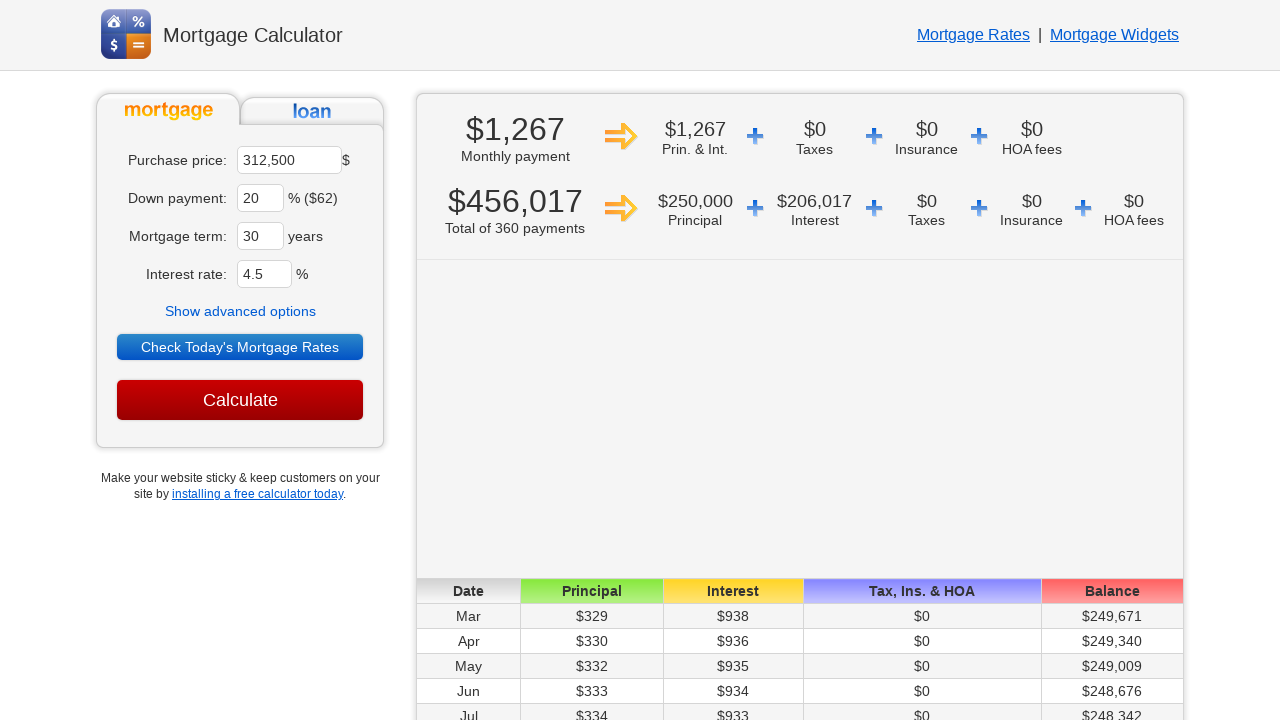

Located purchase price input field
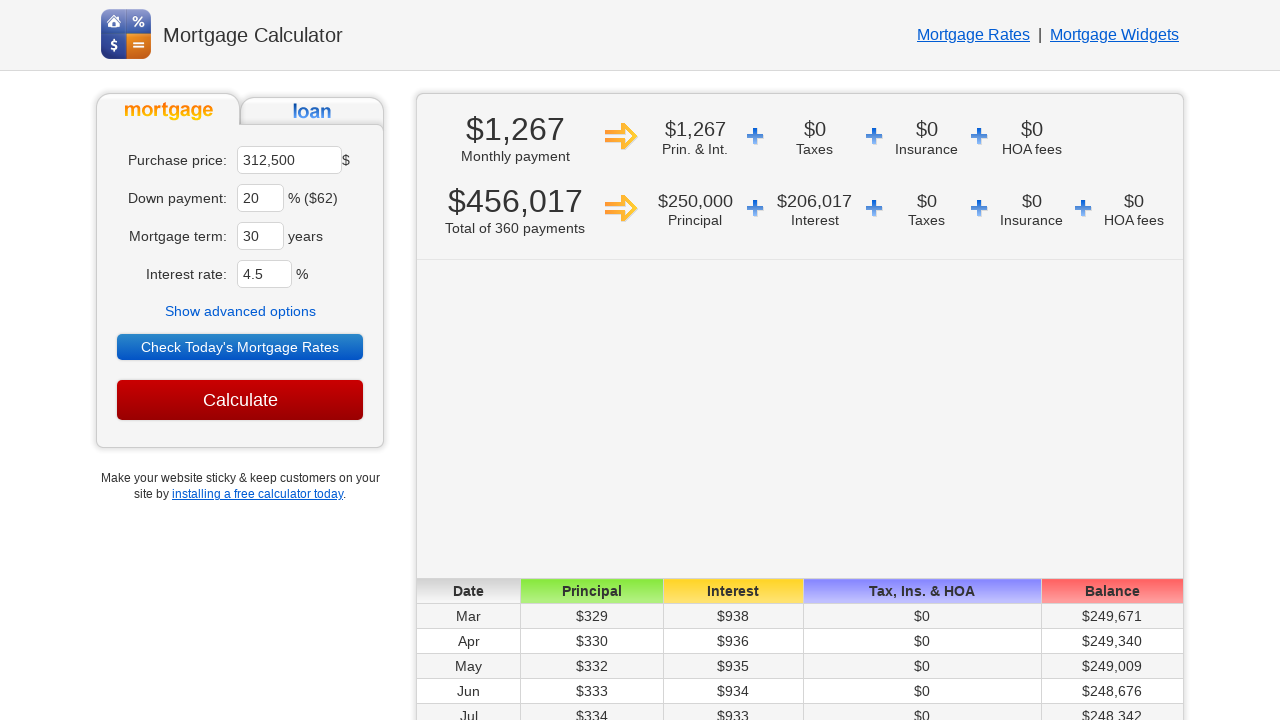

Cleared purchase price field on input[name='ma']
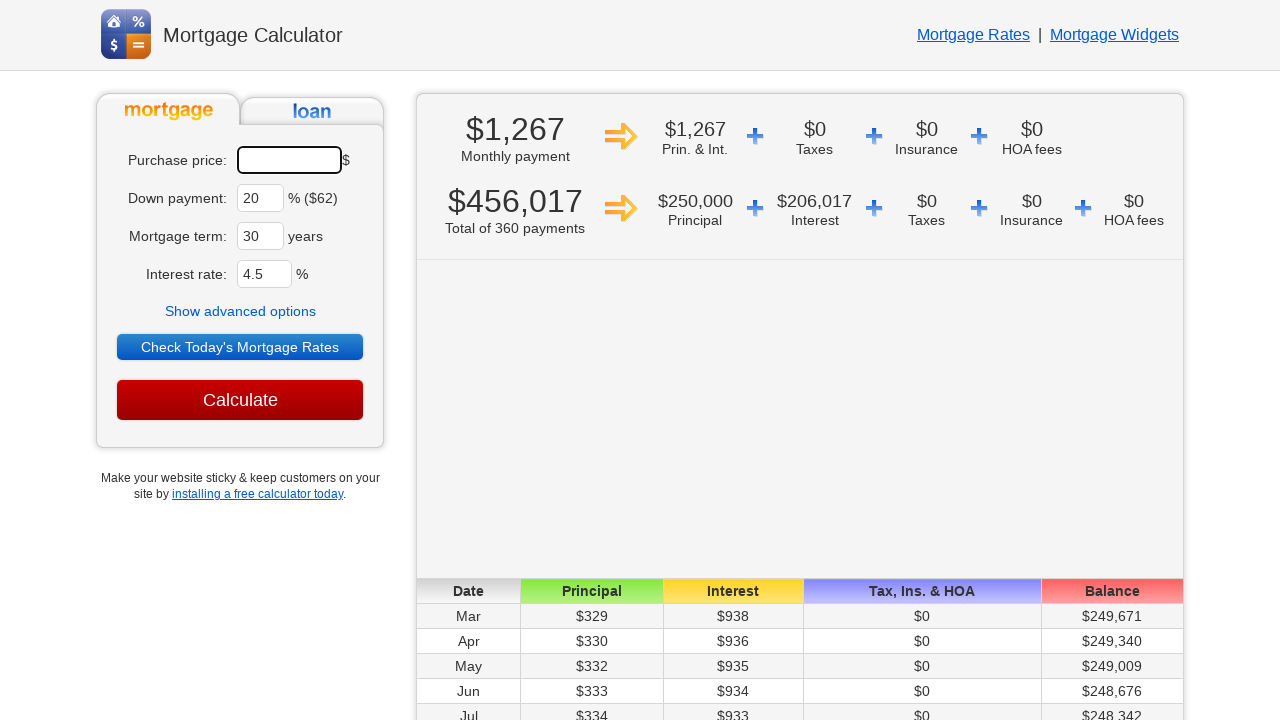

Entered purchase price of 450000 on input[name='ma']
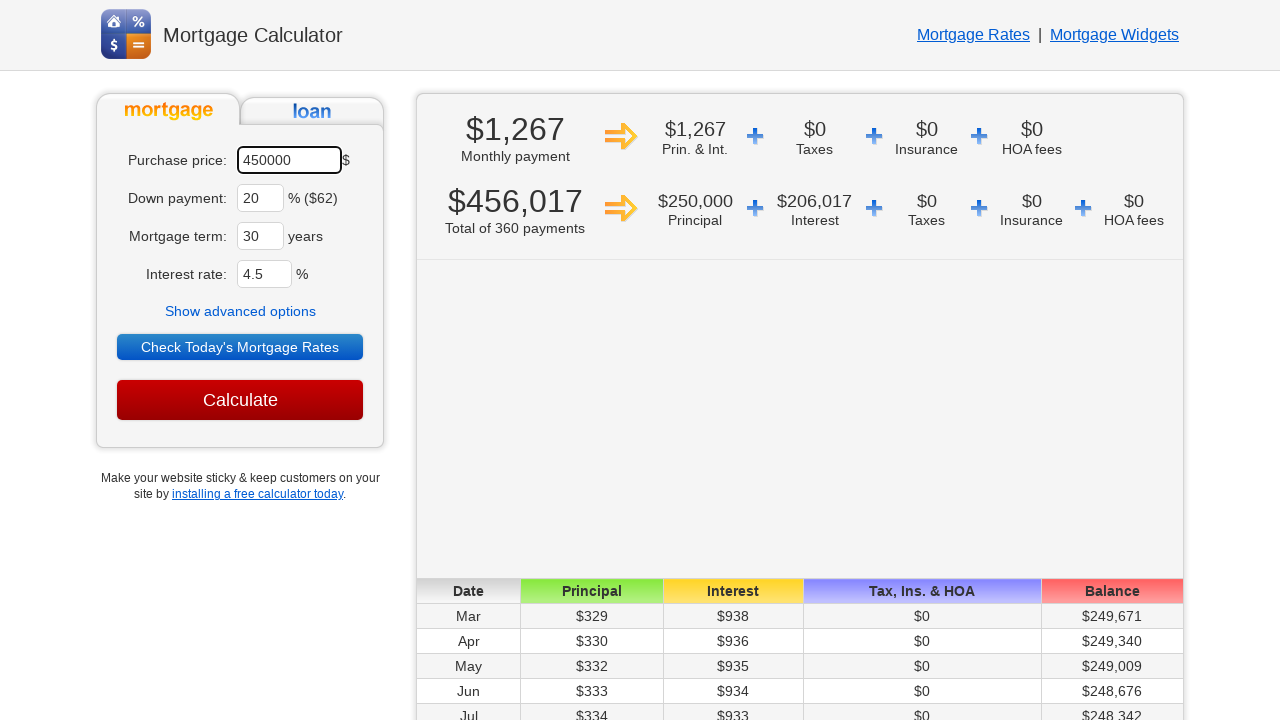

Located down payment percentage input field
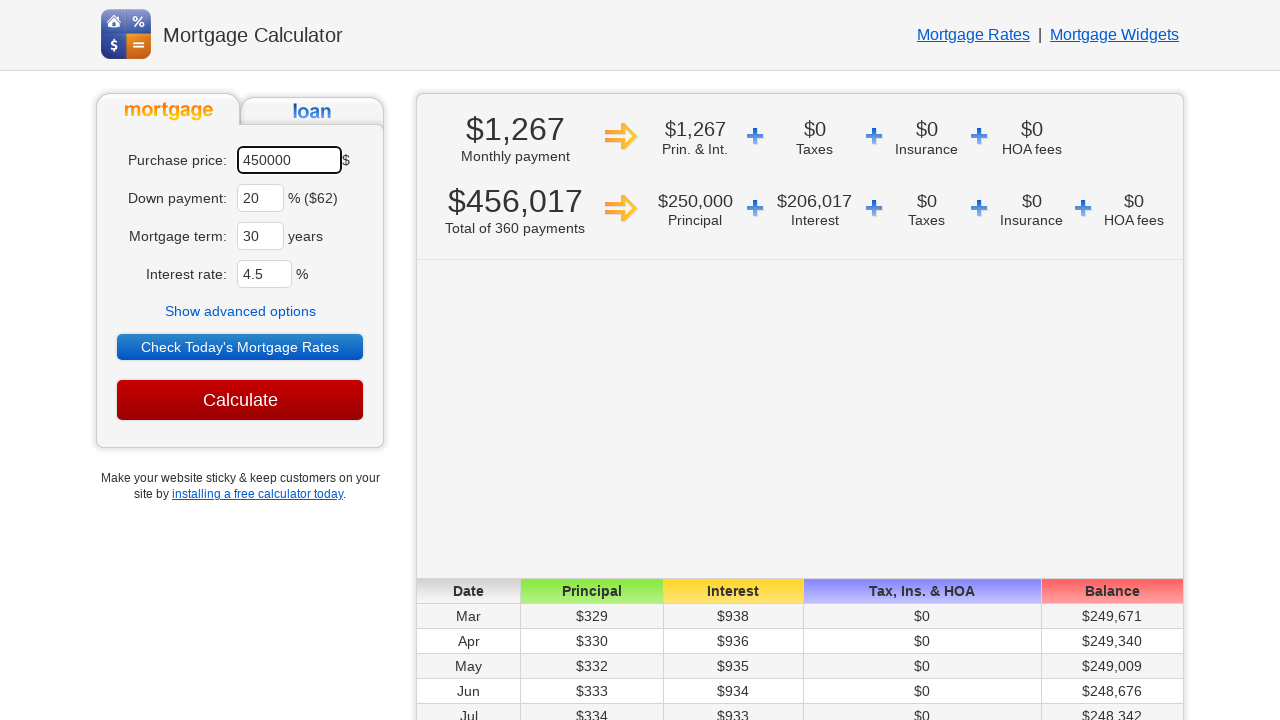

Cleared down payment field on input[name='dp']
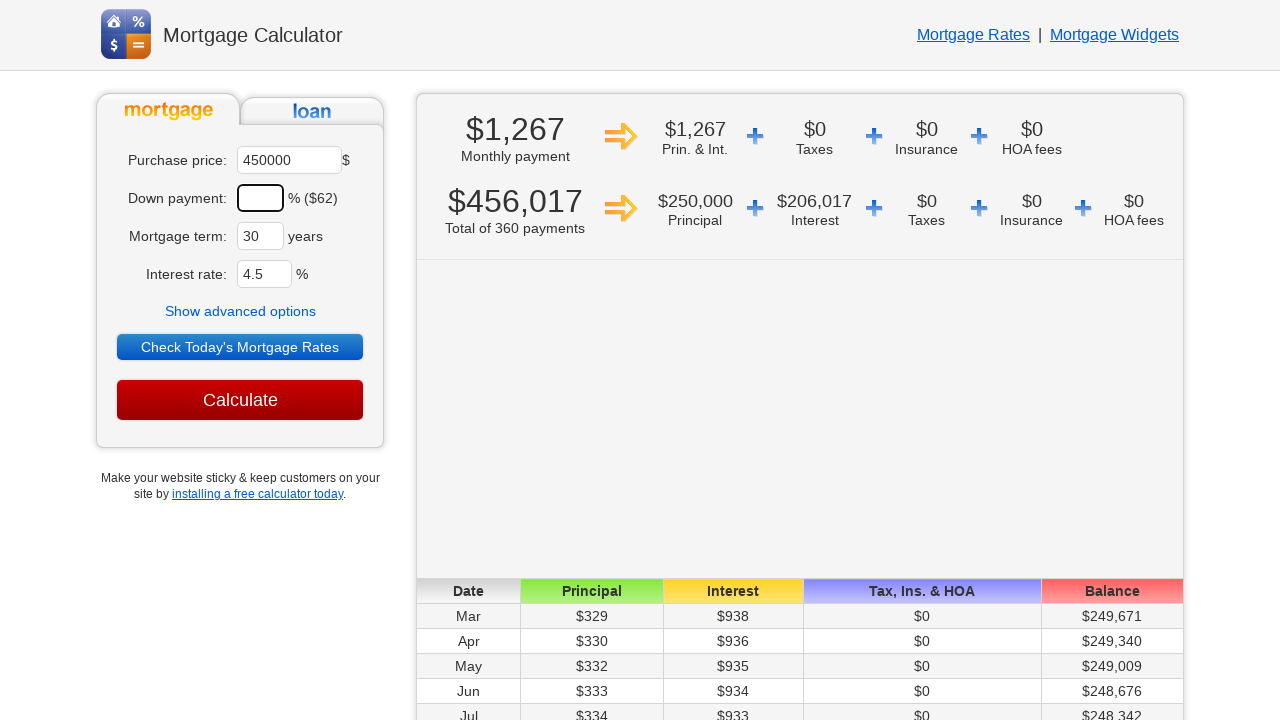

Entered down payment percentage of 25 on input[name='dp']
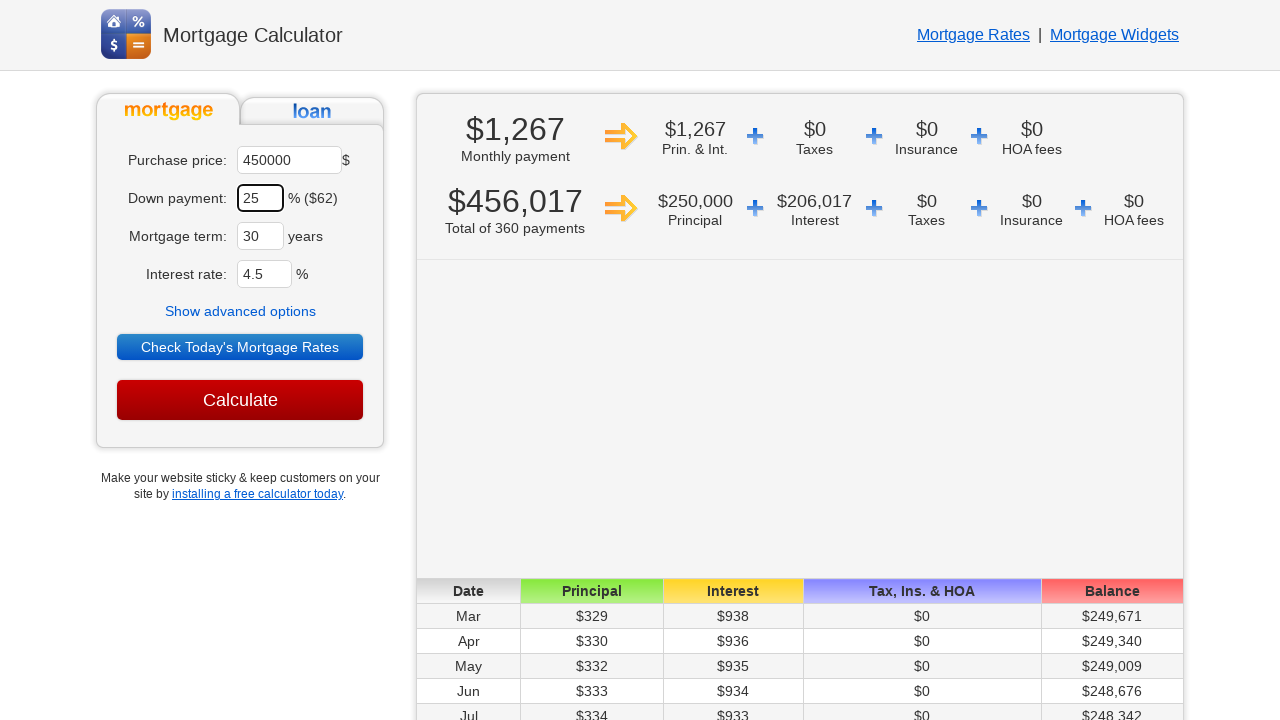

Clicked submit button to calculate mortgage at (240, 400) on input[type='submit']
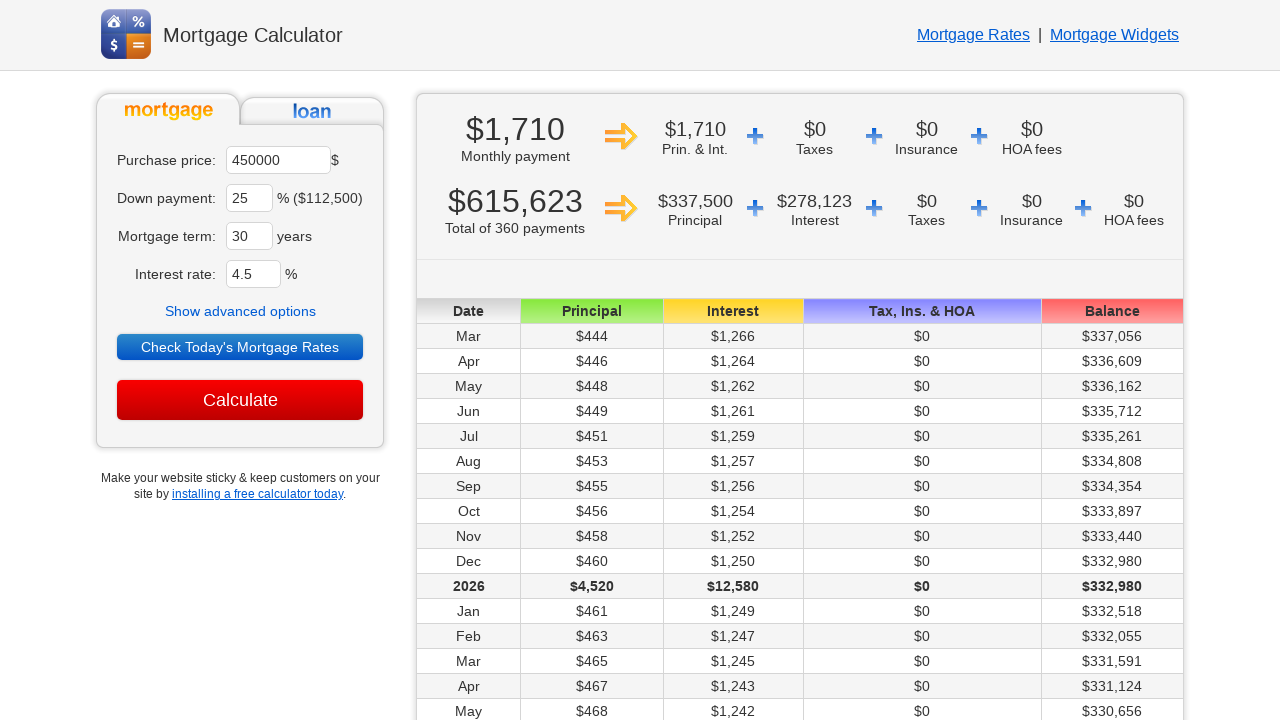

Waited for calculation results to process
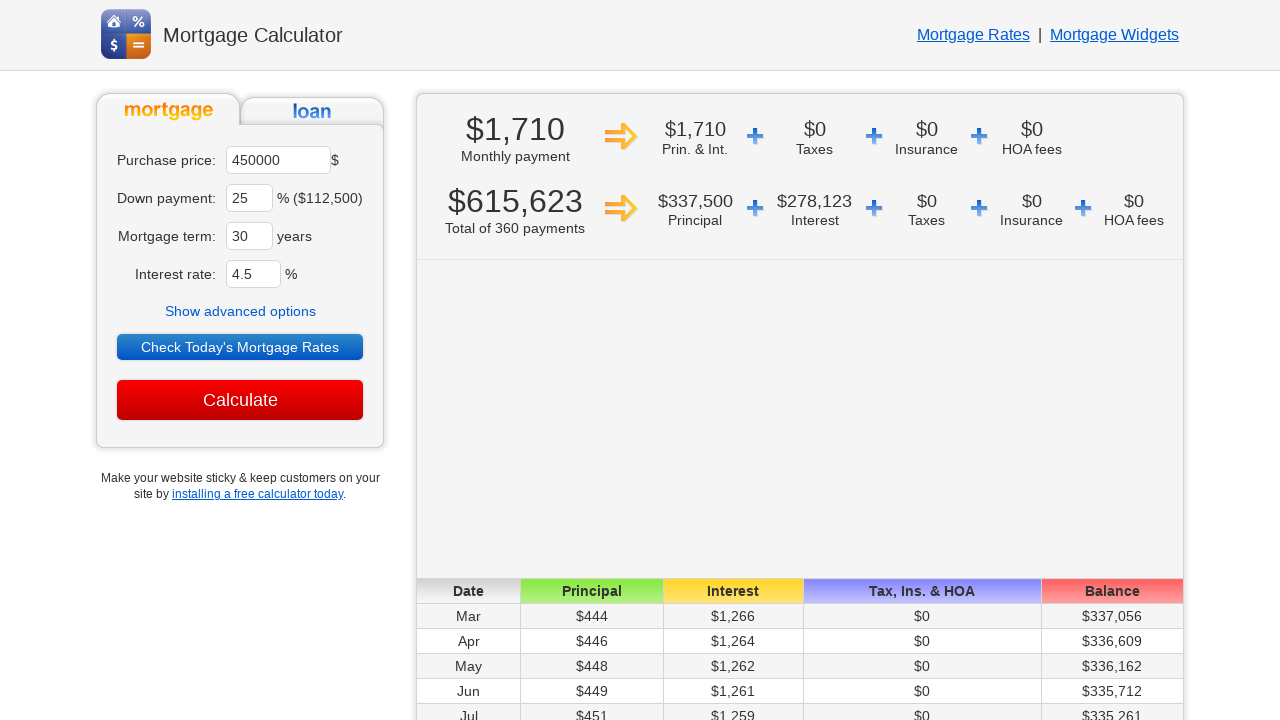

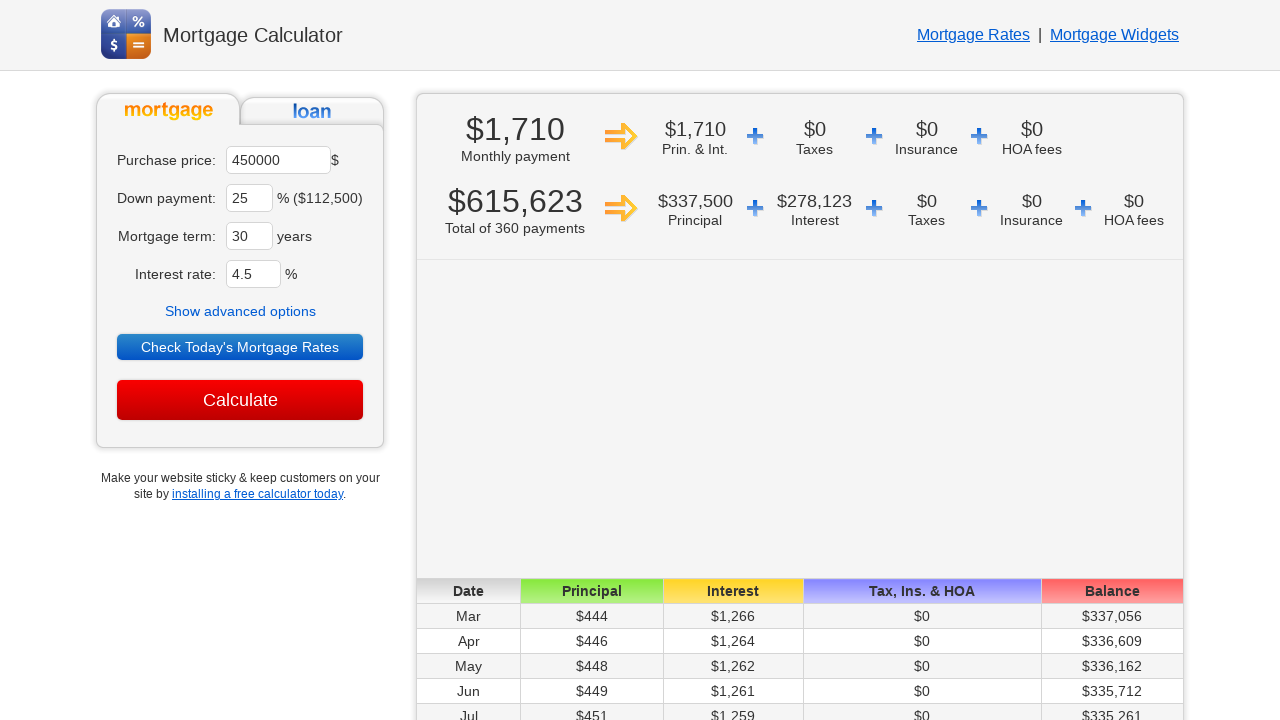